Tests responsive design by navigating to a page and resizing the browser window to mobile dimensions (375x667 pixels, simulating an iPhone viewport).

Starting URL: https://www.getcalley.com/calley-lifetime-offer-expired/

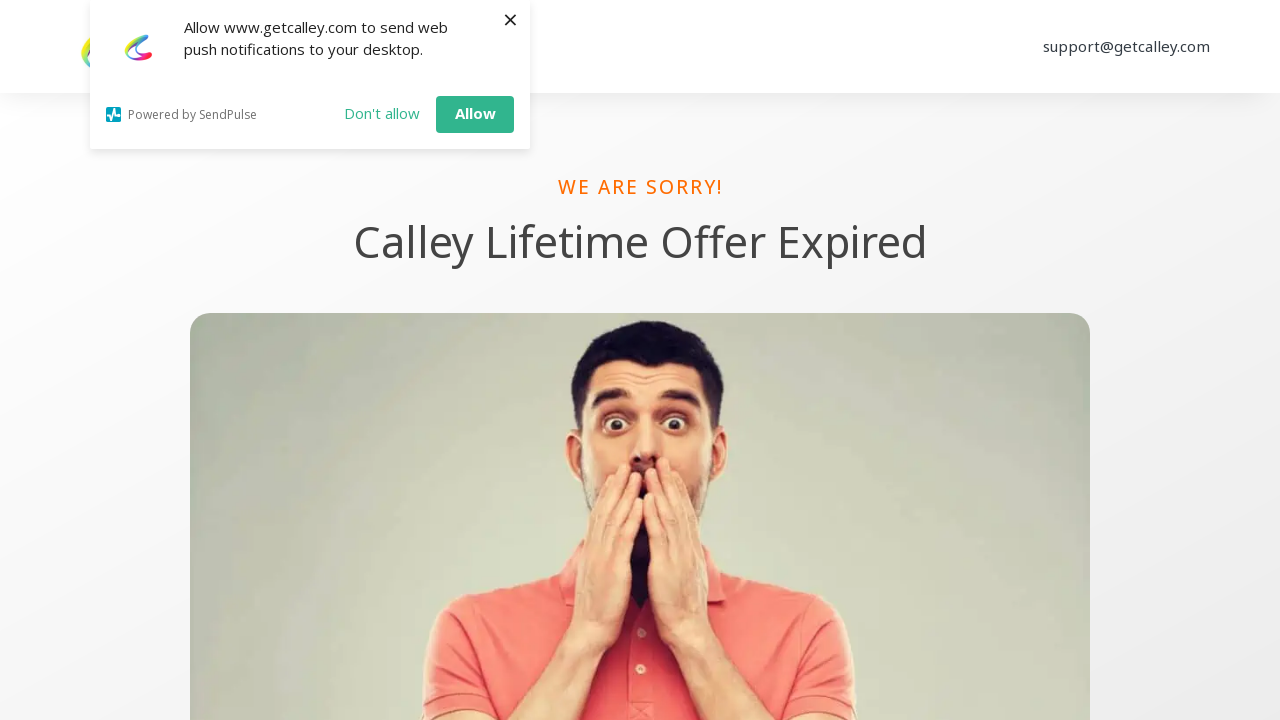

Resized viewport to mobile dimensions (375x667 pixels, iPhone)
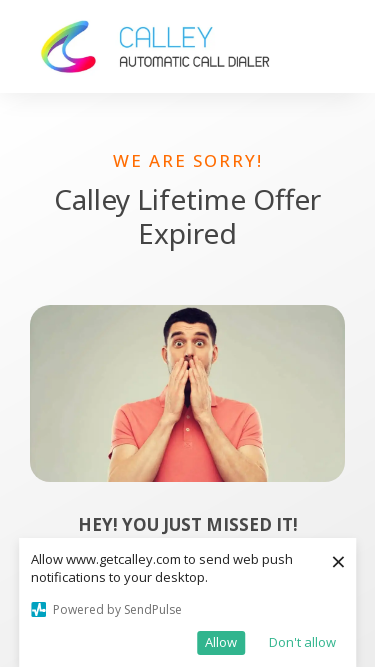

Waited for page to adjust to mobile viewport dimensions
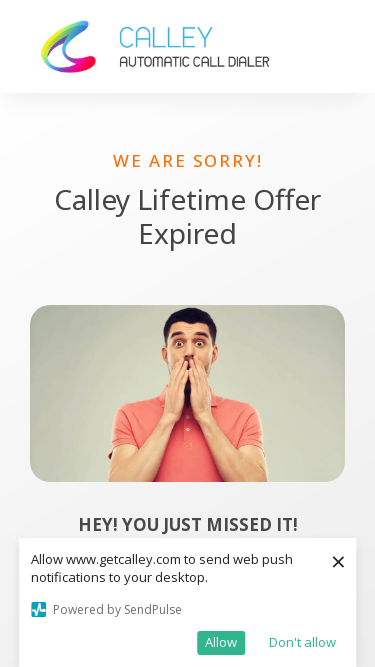

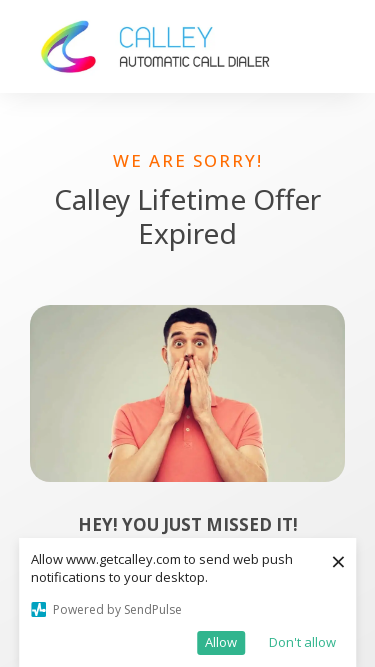